Tests the forgot login info functionality by navigating to customer lookup page and filling in customer information to search for login credentials

Starting URL: https://parabank.parasoft.com/parabank/index.htm

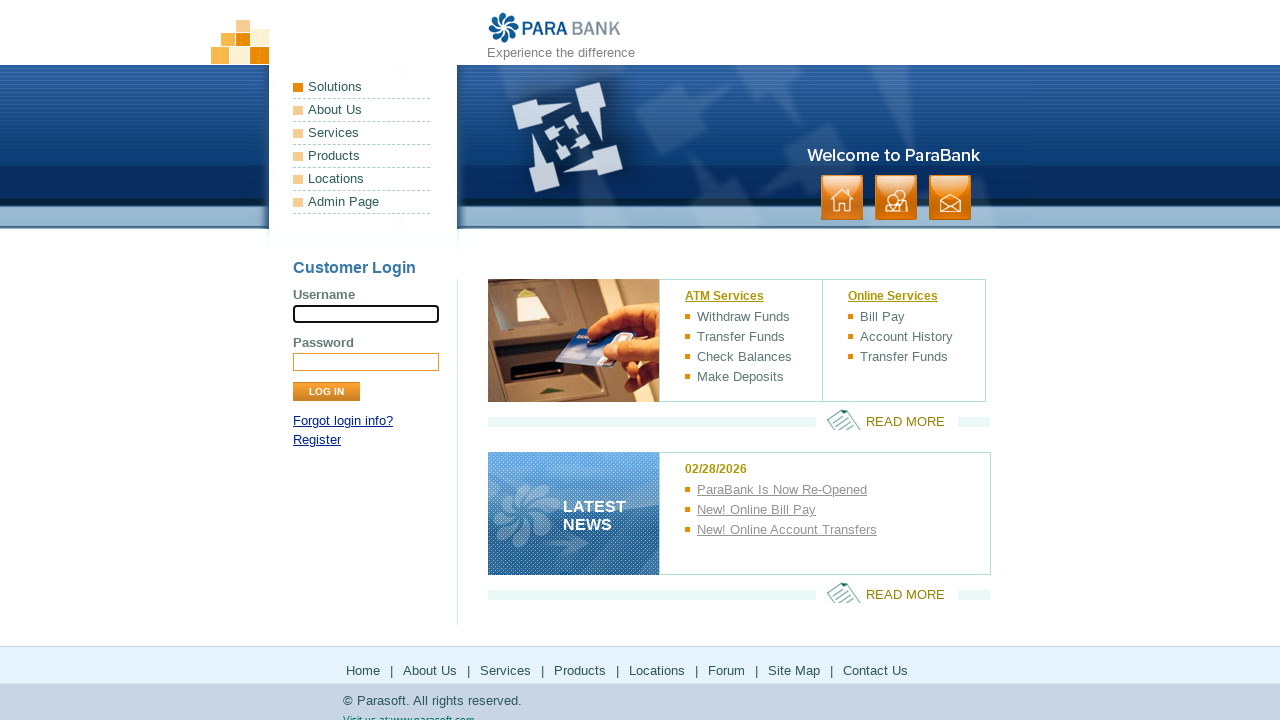

Clicked 'Forgot login info?' link at (343, 421) on a:has-text('Forgot login info?')
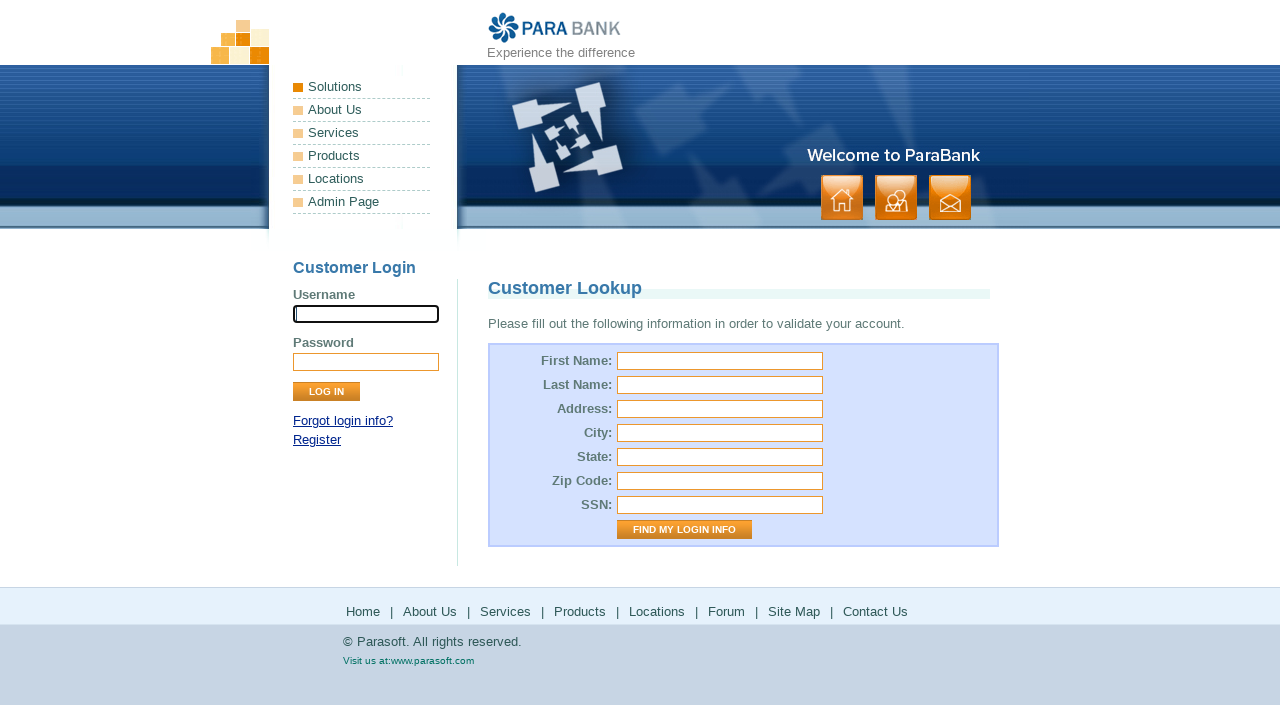

Page title loaded - customer lookup page verified
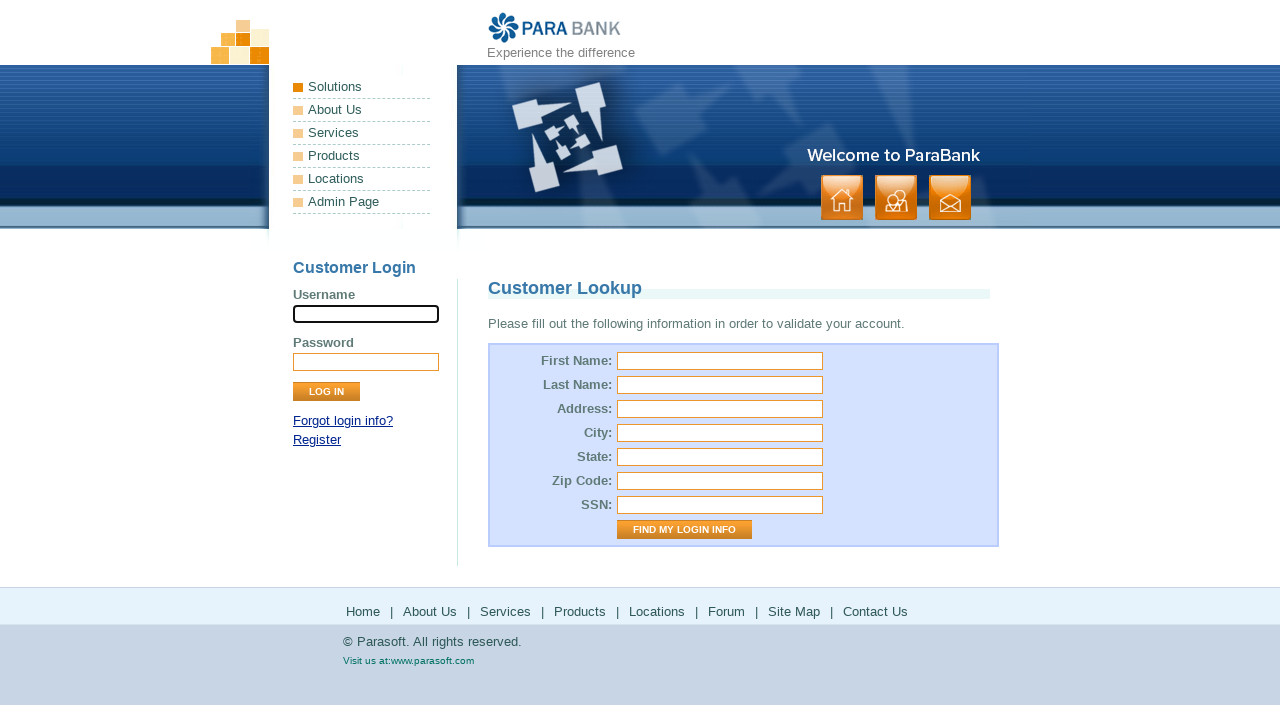

Filled first name field with 'user' on #firstName
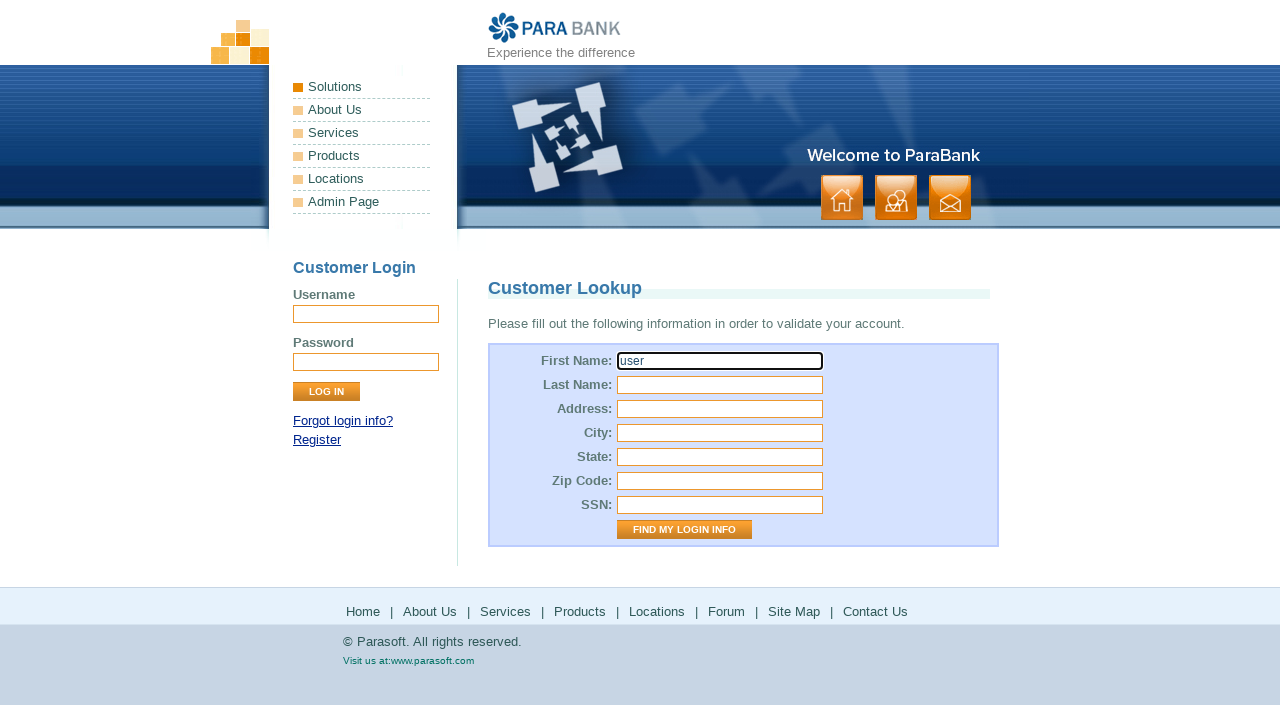

Filled last name field with 'User_user' on #lastName
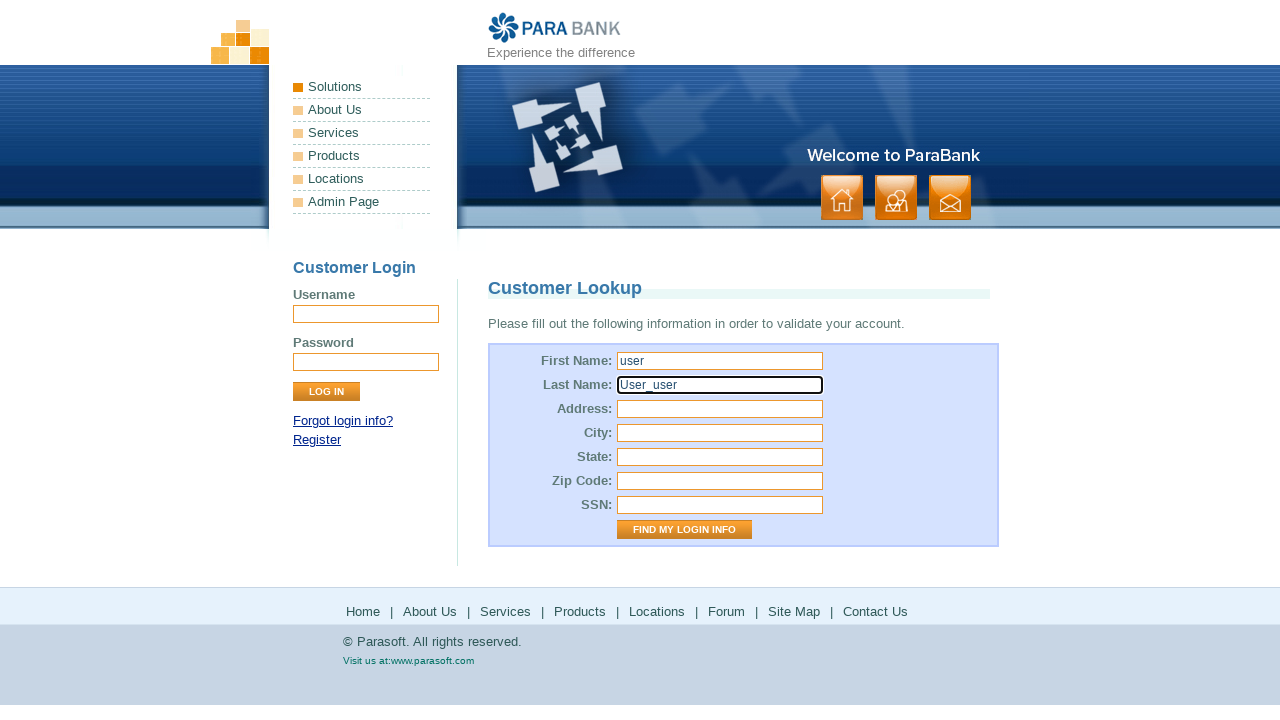

Filled street address field with 'USA' on #address\.street
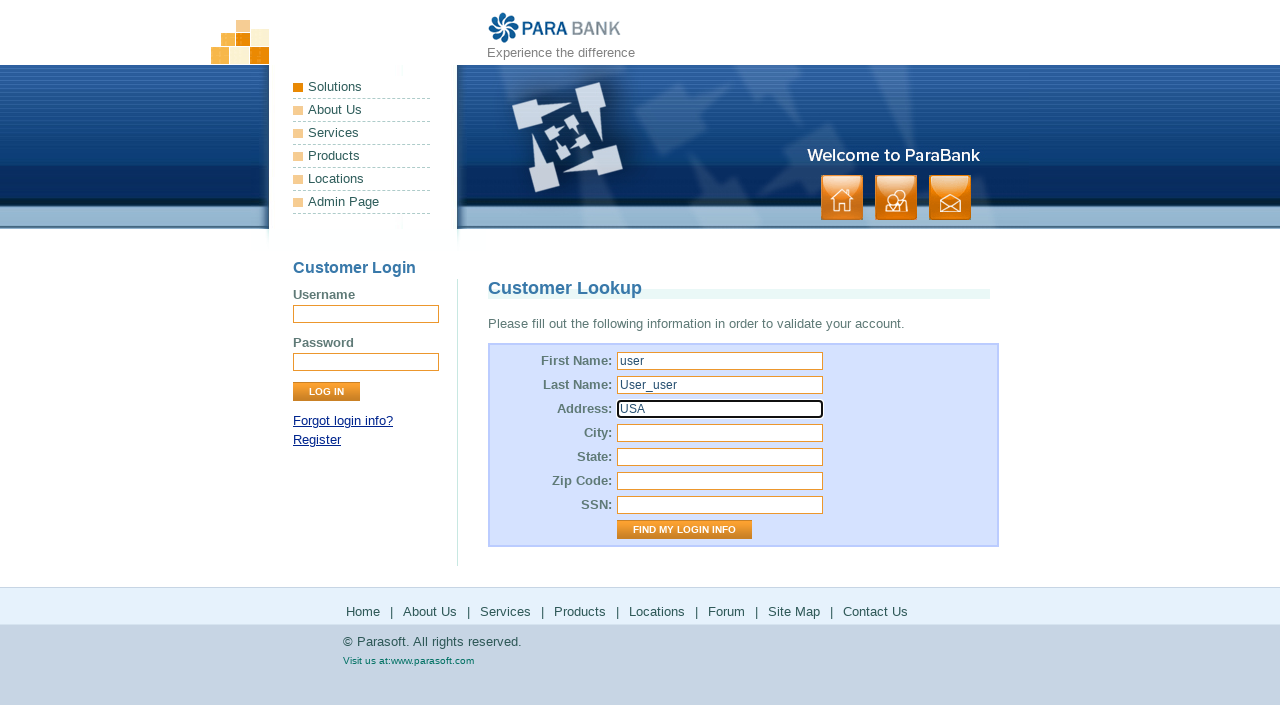

Filled city field with 'LOS ANGELES' on #address\.city
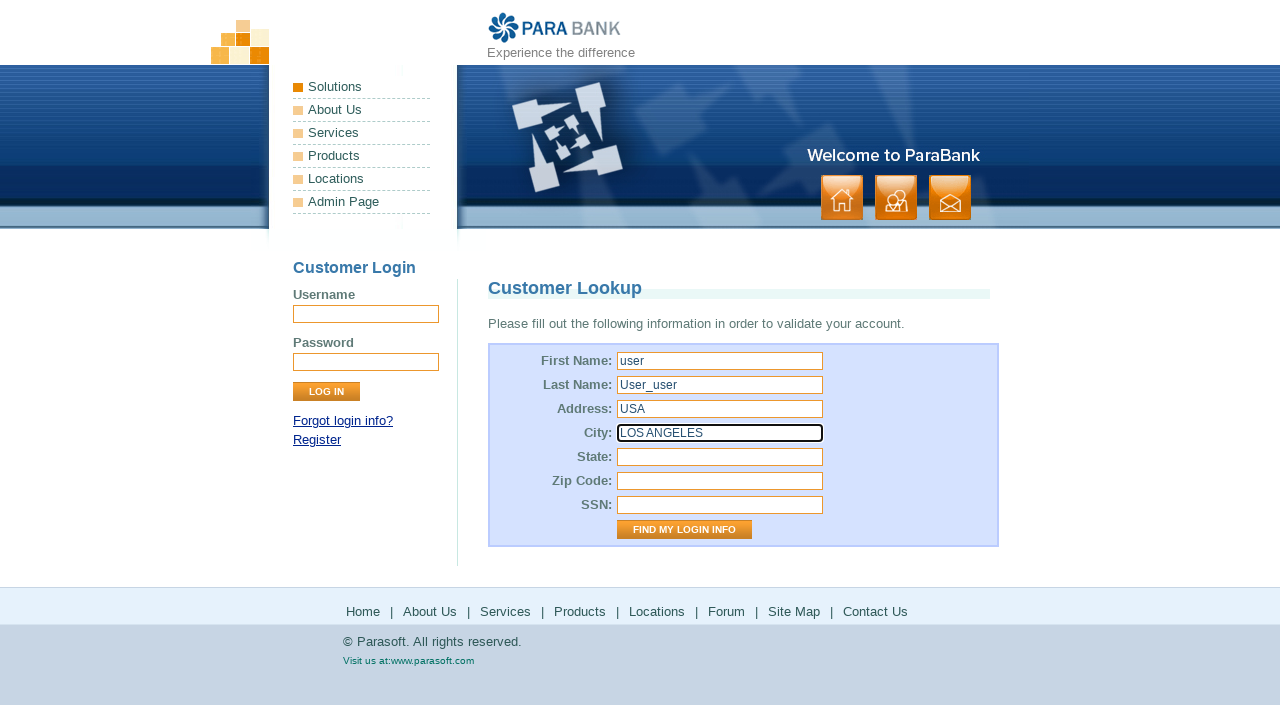

Filled state field with 'California' on #address\.state
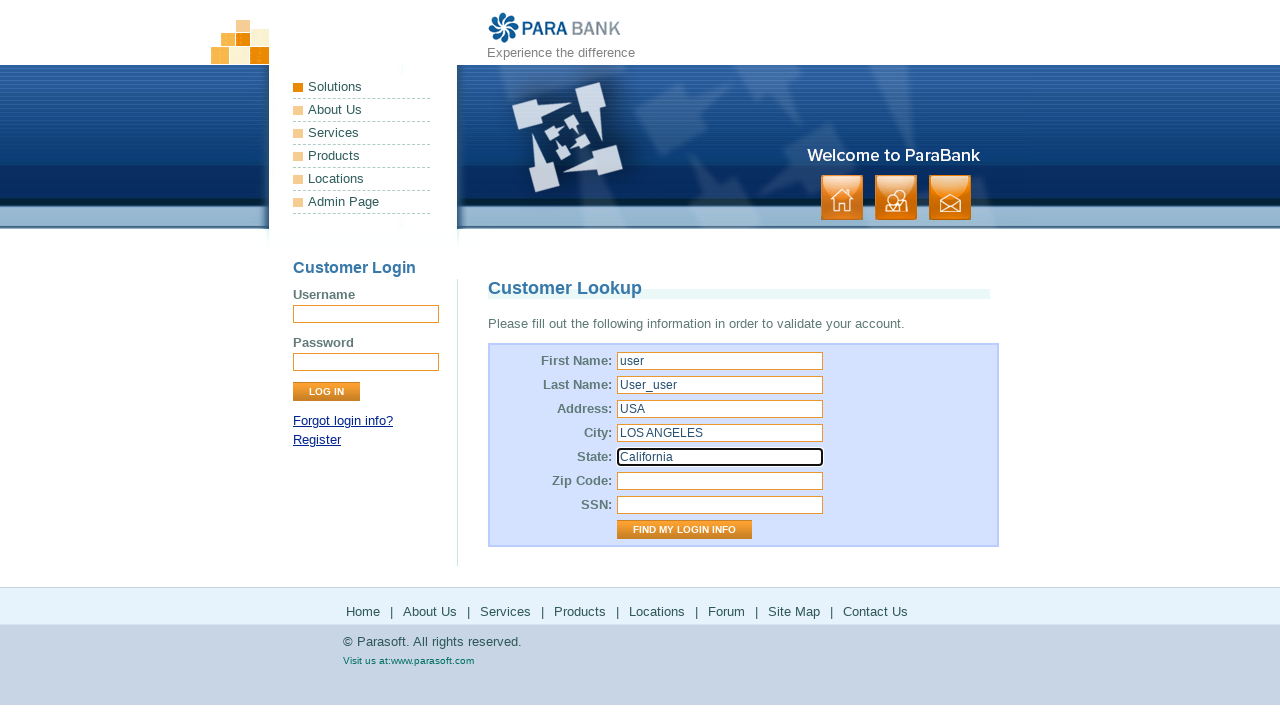

Filled zip code field with '123456' on #address\.zipCode
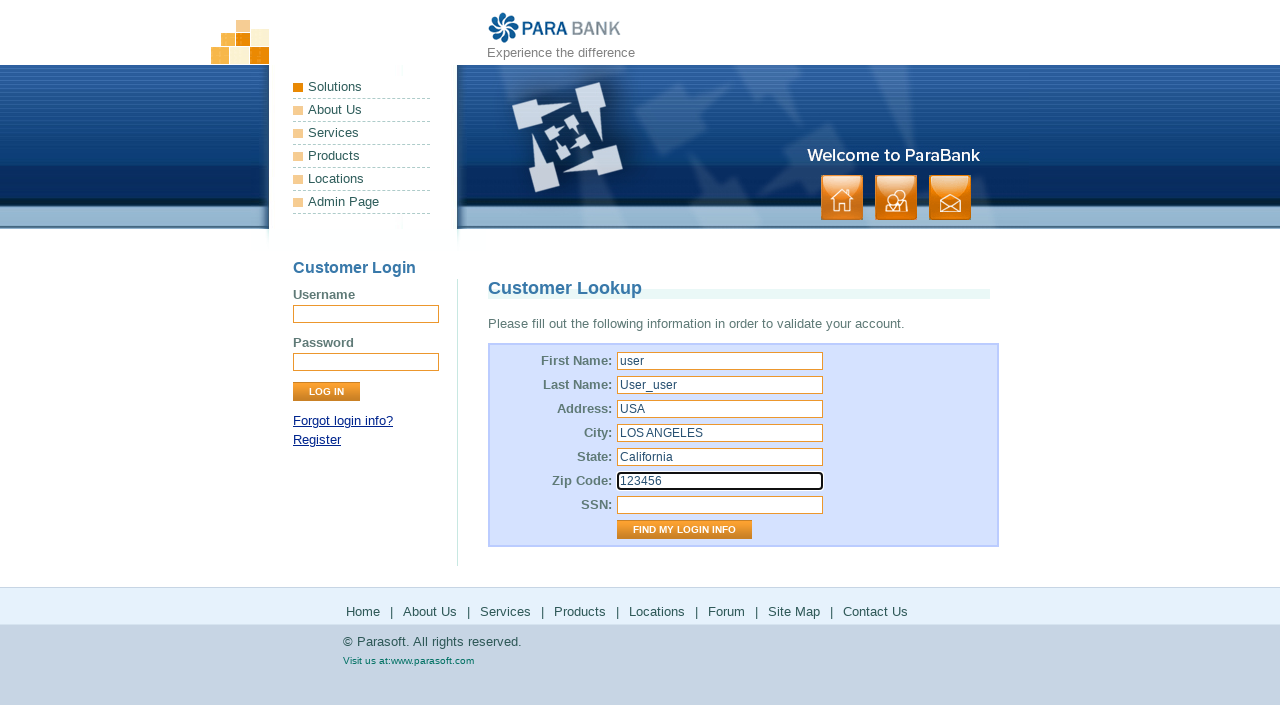

Filled SSN field with '123fff' on #ssn
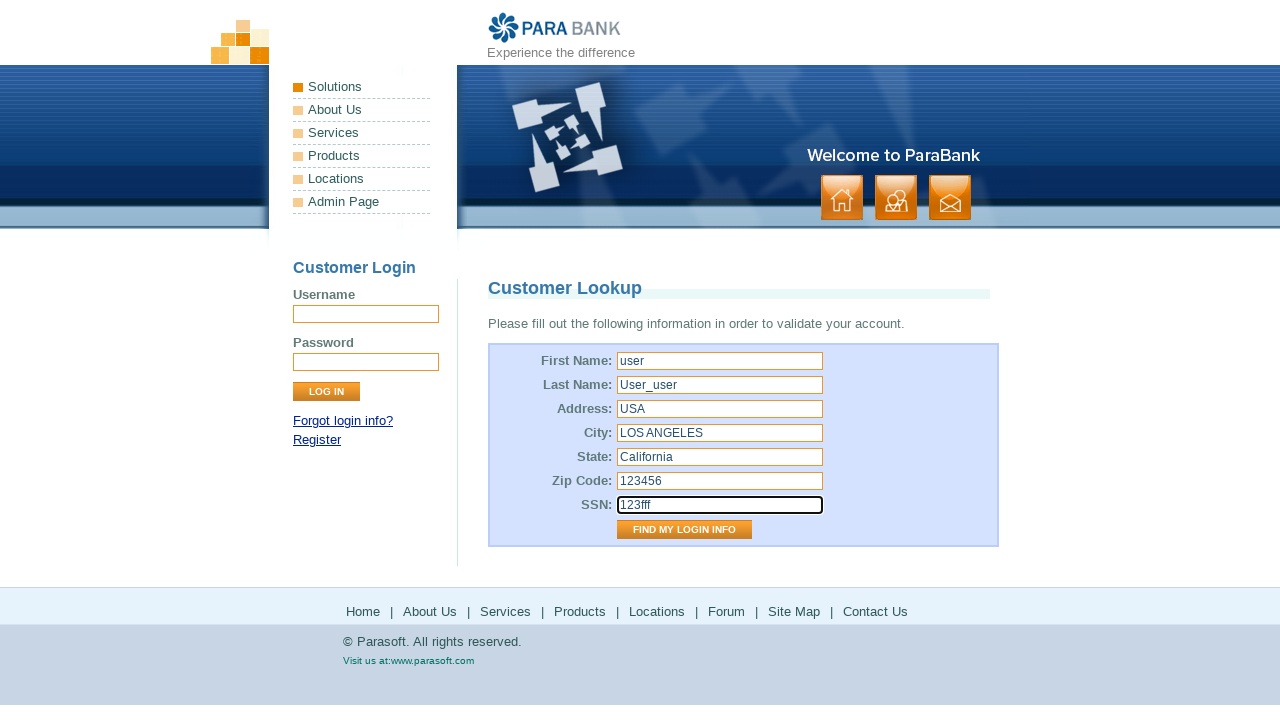

Clicked 'Find My Login Info' submit button at (684, 530) on input[value='Find My Login Info']
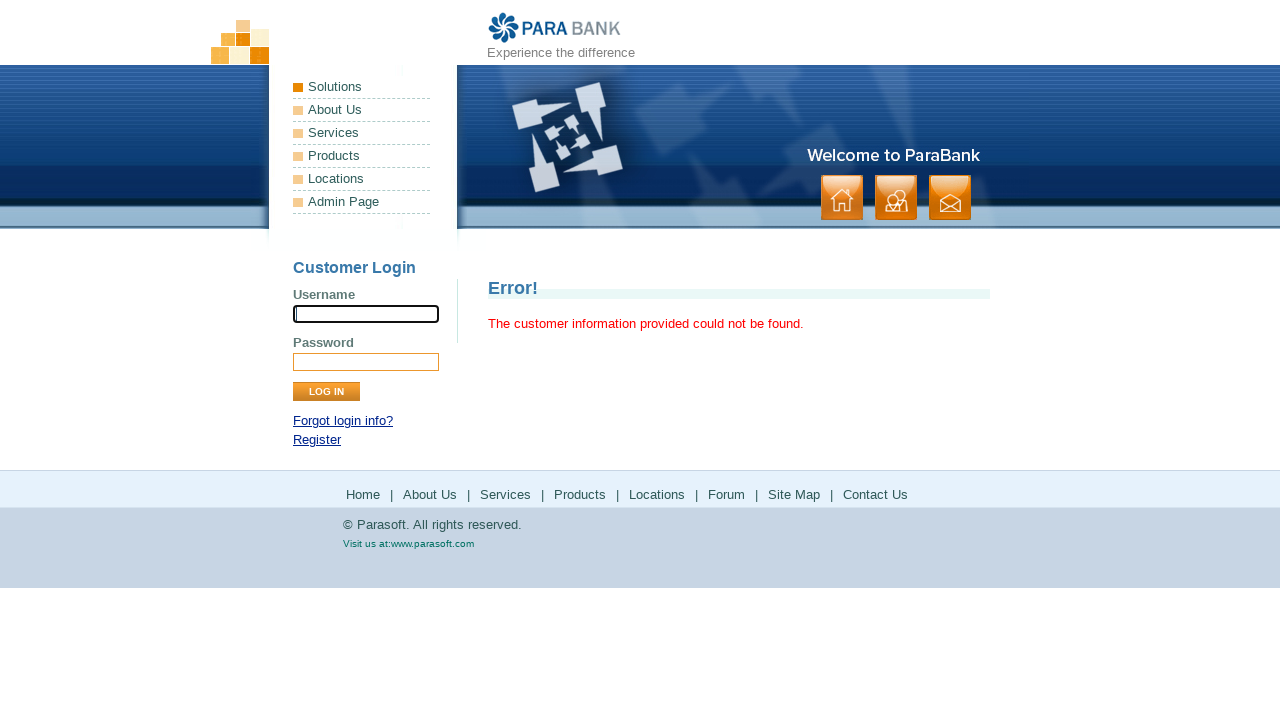

Error message displayed - customer lookup failed as expected
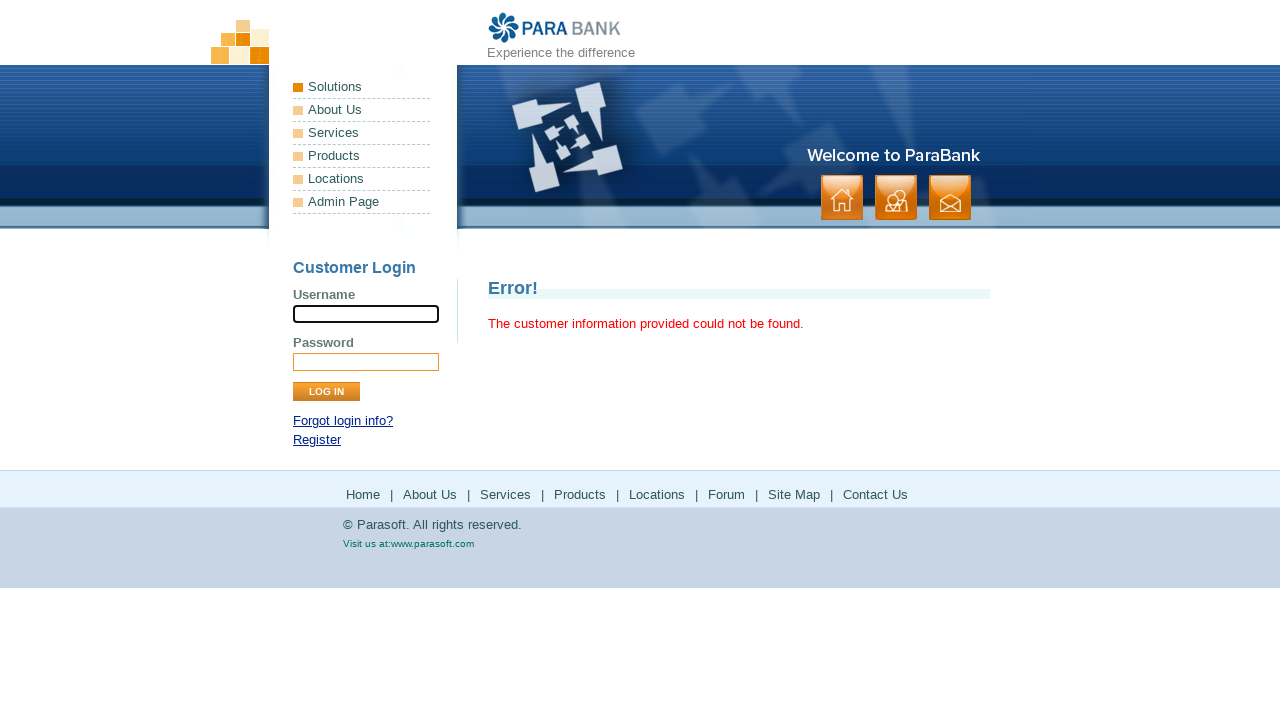

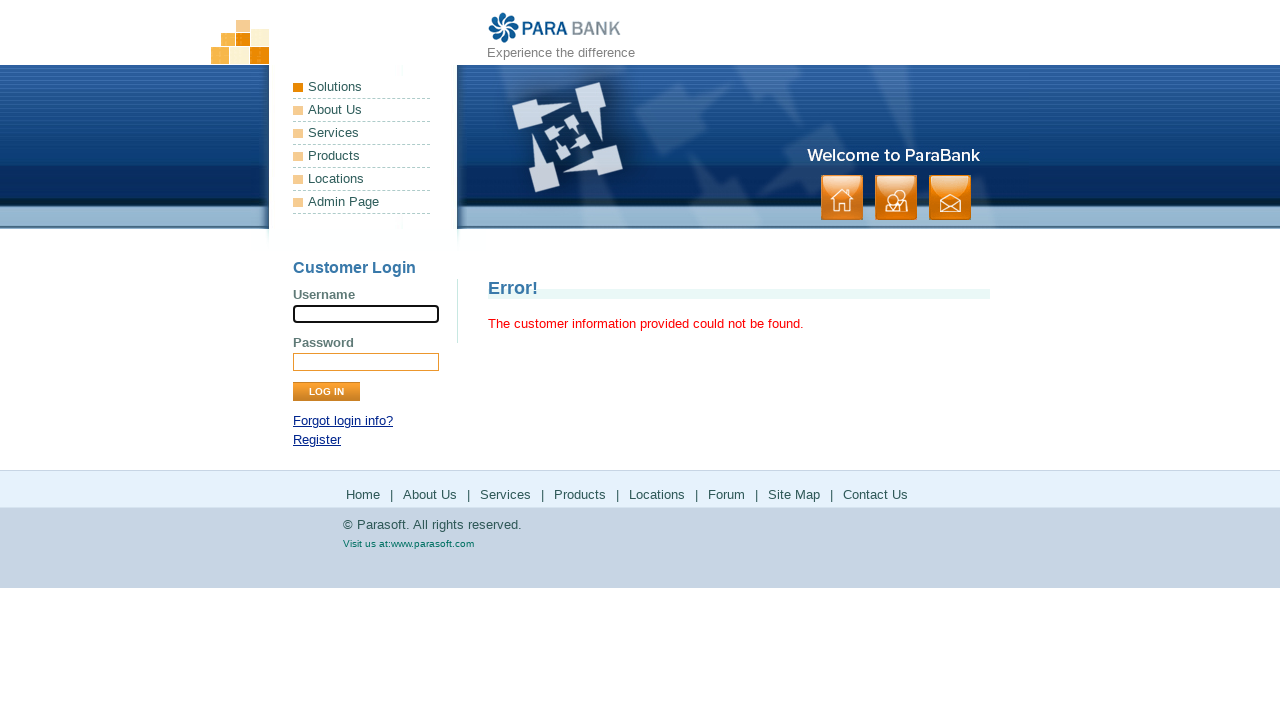